Tests JavaScript execution by injecting a custom link element onto an xkcd page and then clicking it to navigate to another site.

Starting URL: https://xkcd.com/465/

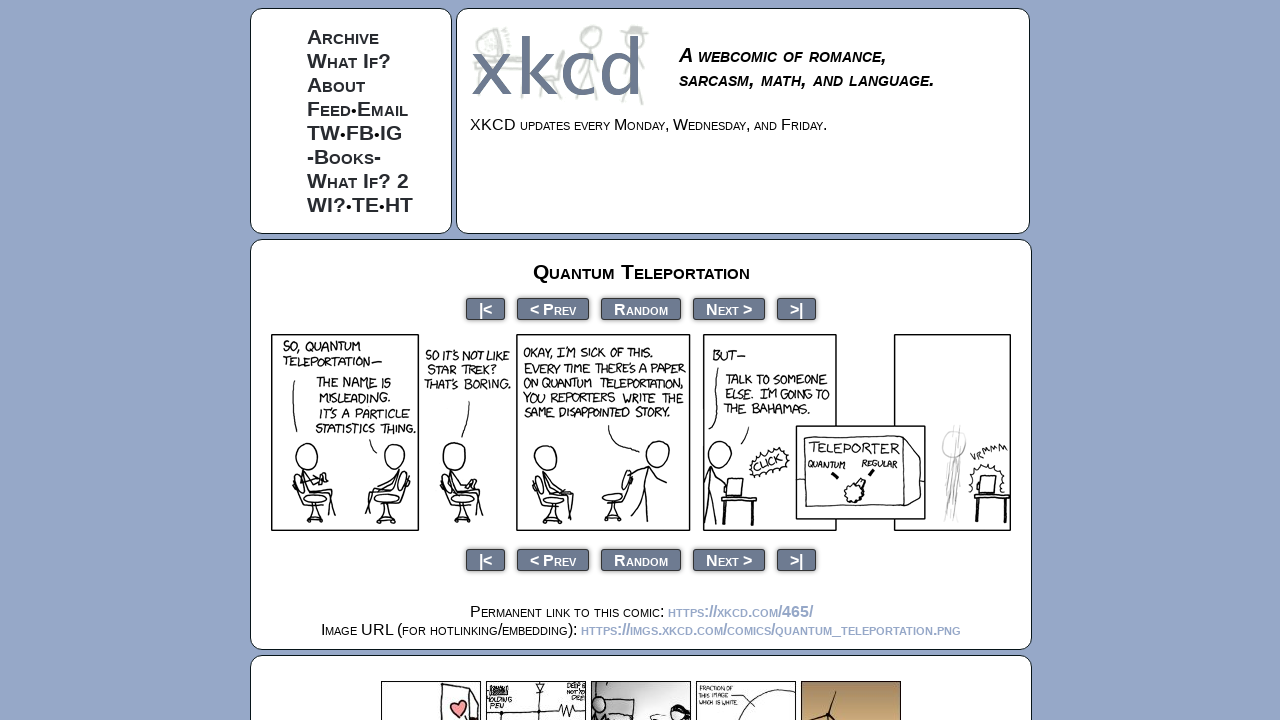

Injected custom referral link element onto xkcd page using JavaScript
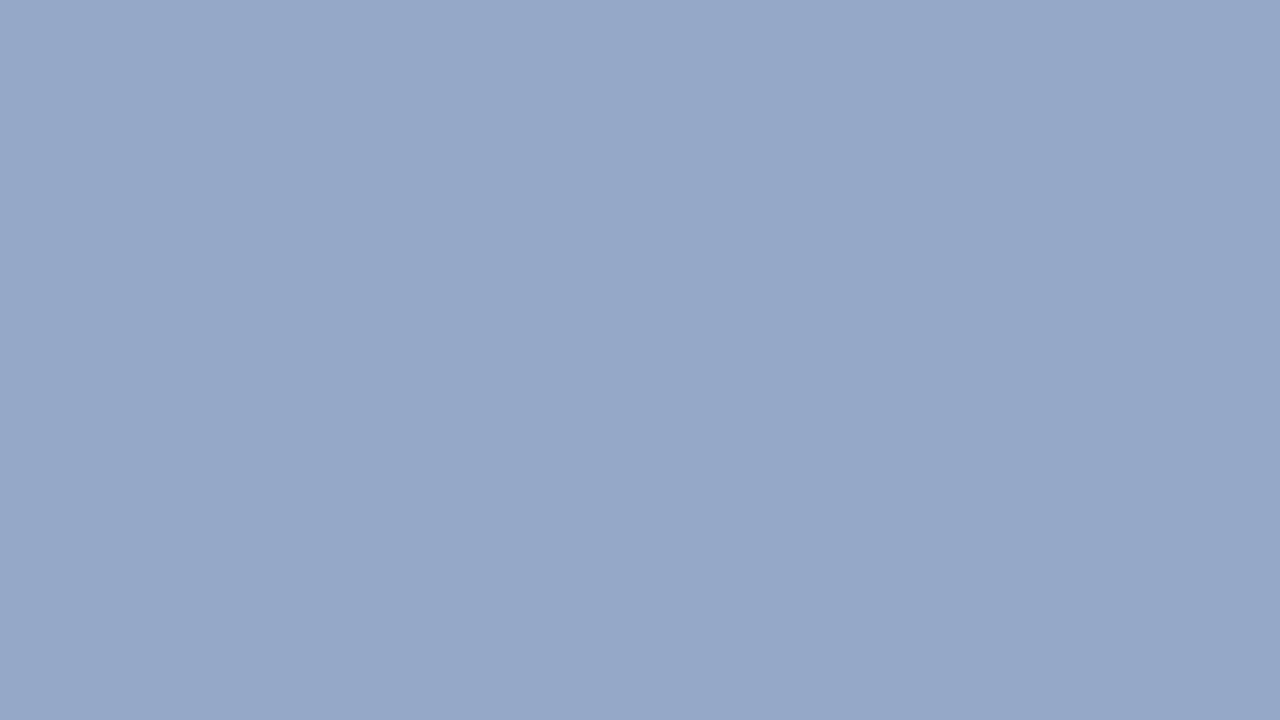

Clicked the injected referral button to navigate to GitHub at (640, 16) on a.analytics
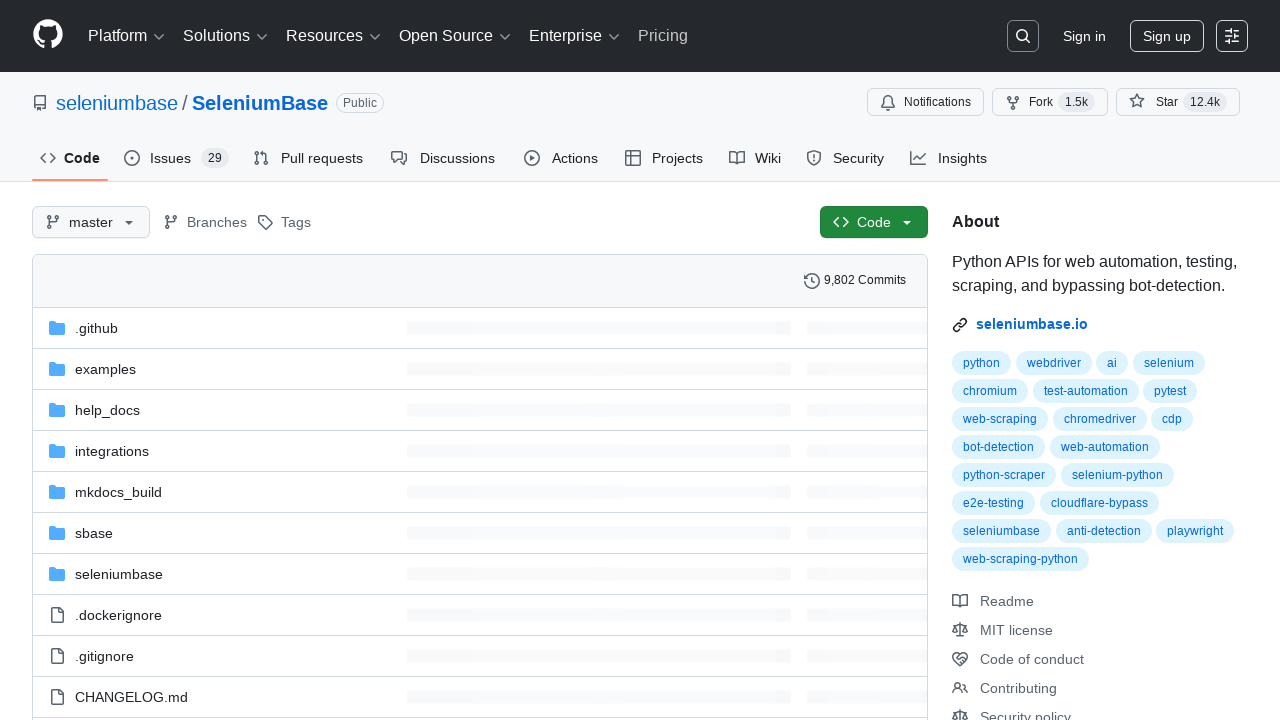

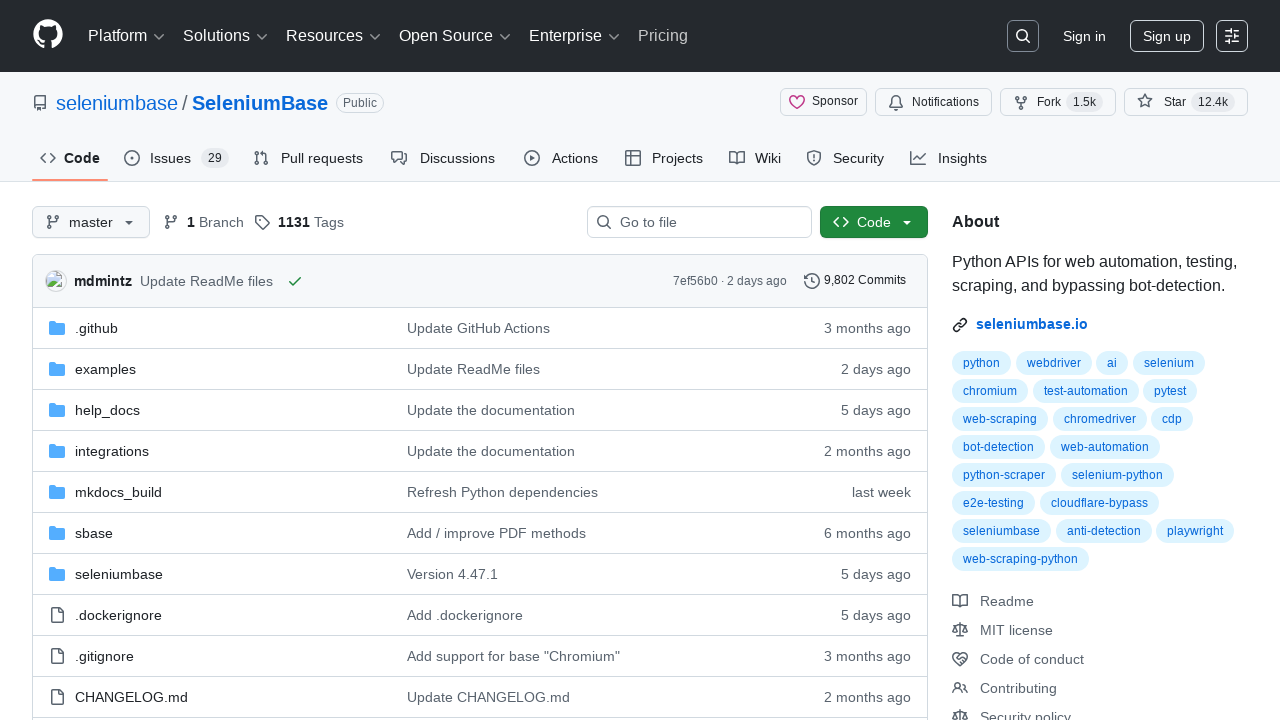